Tests date picker functionality on jQueryUI by switching to the demo iframe, clicking the date input to open the calendar, and selecting a specific date (28th of the current month)

Starting URL: https://jqueryui.com/datepicker

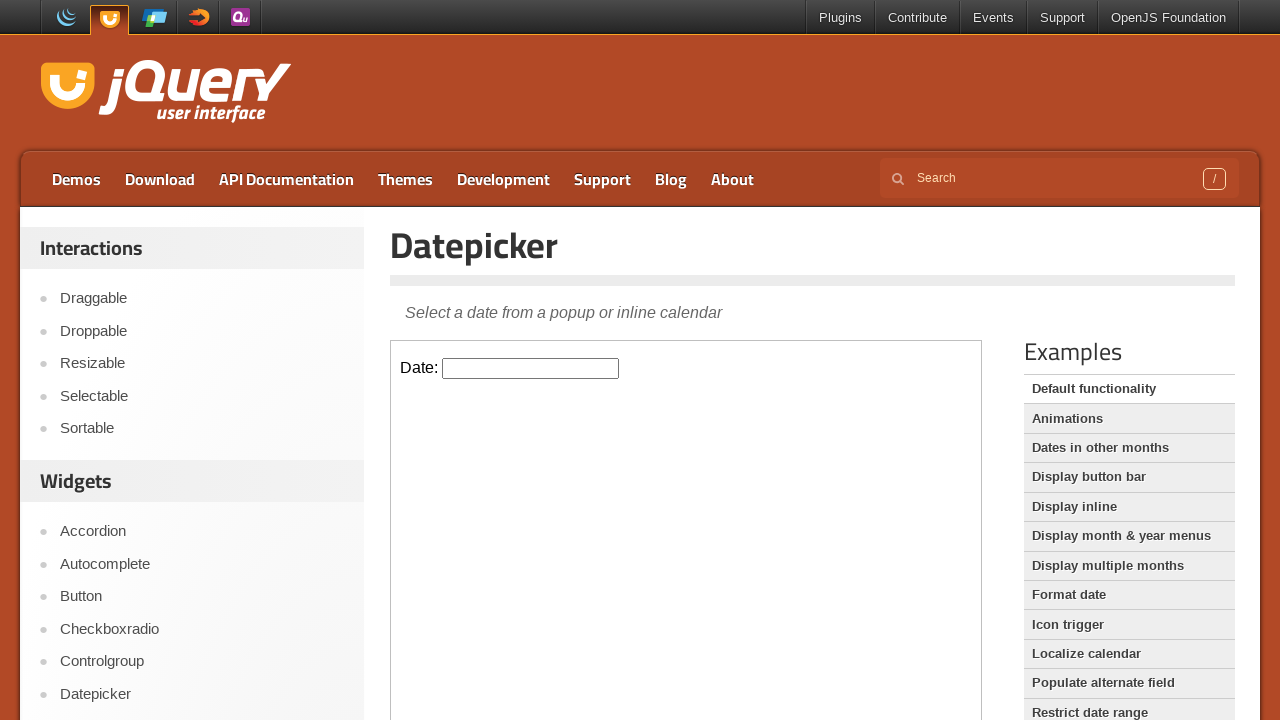

Located the demo iframe for jQueryUI datepicker
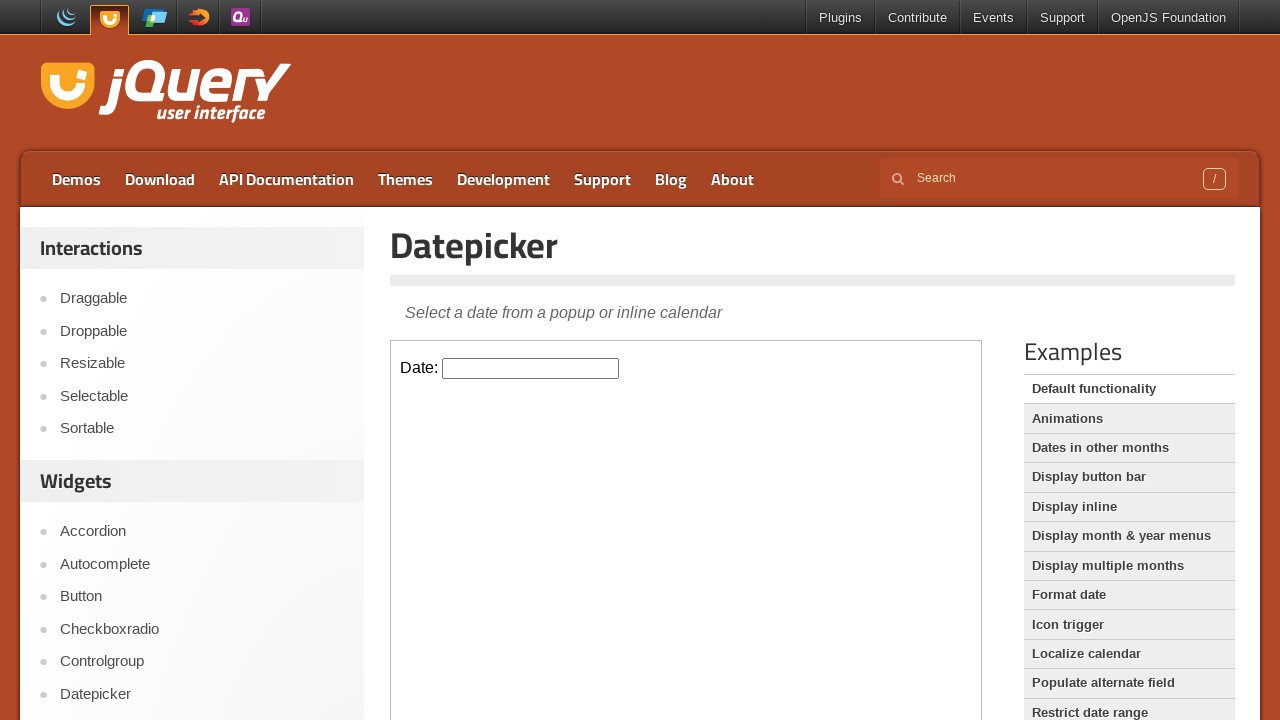

Clicked the datepicker input to open the calendar at (531, 368) on iframe.demo-frame >> internal:control=enter-frame >> #datepicker
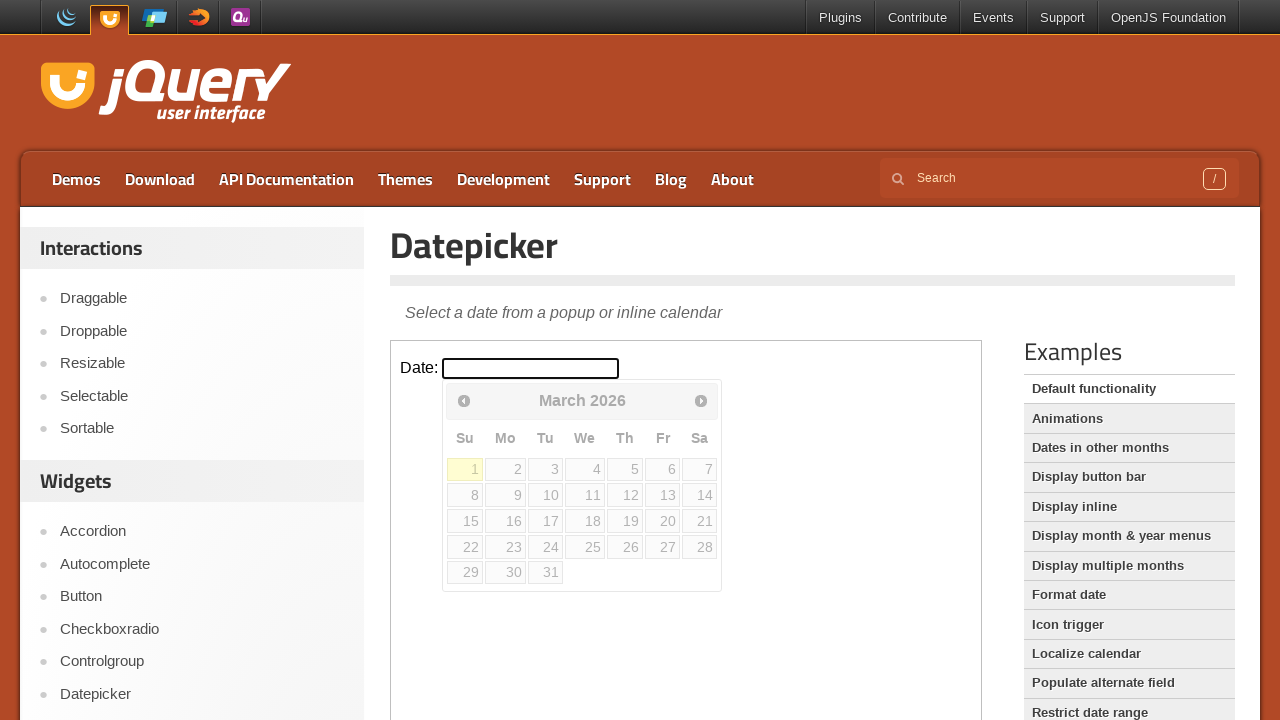

Selected the 28th date from the calendar at (700, 547) on iframe.demo-frame >> internal:control=enter-frame >> xpath=//table/tbody/tr/td/a
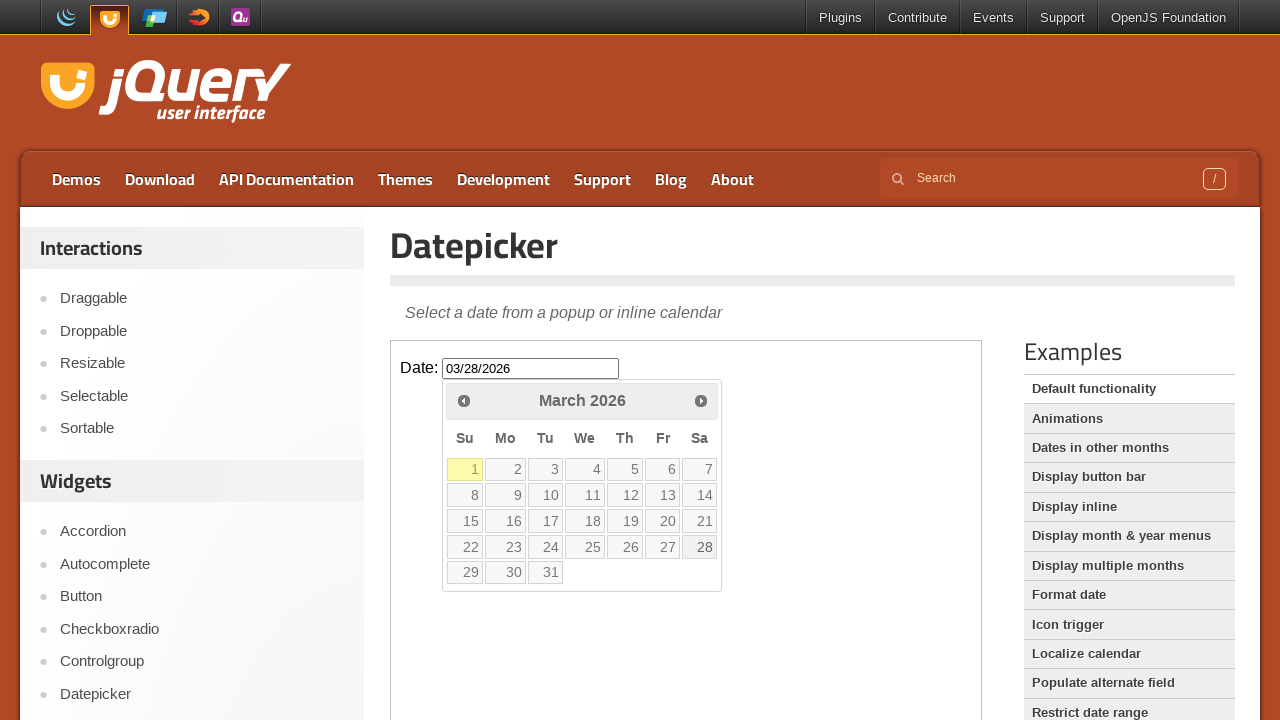

Verified the datepicker input is present after date selection
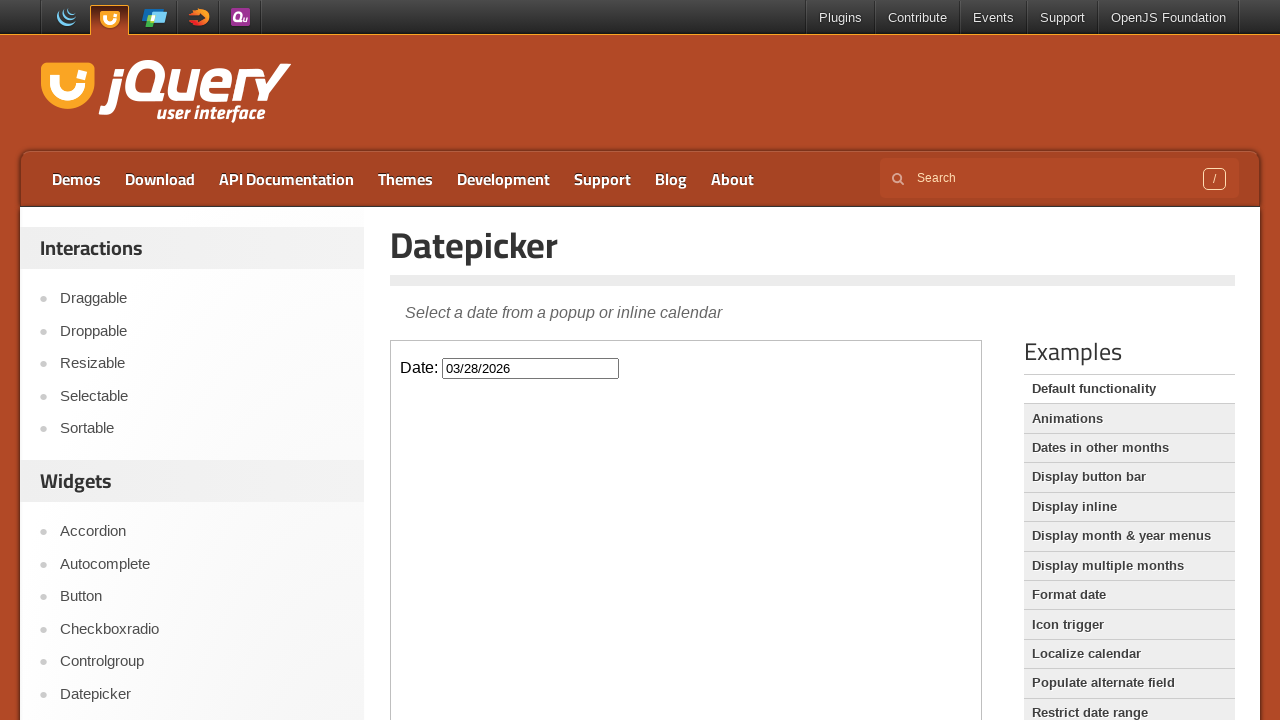

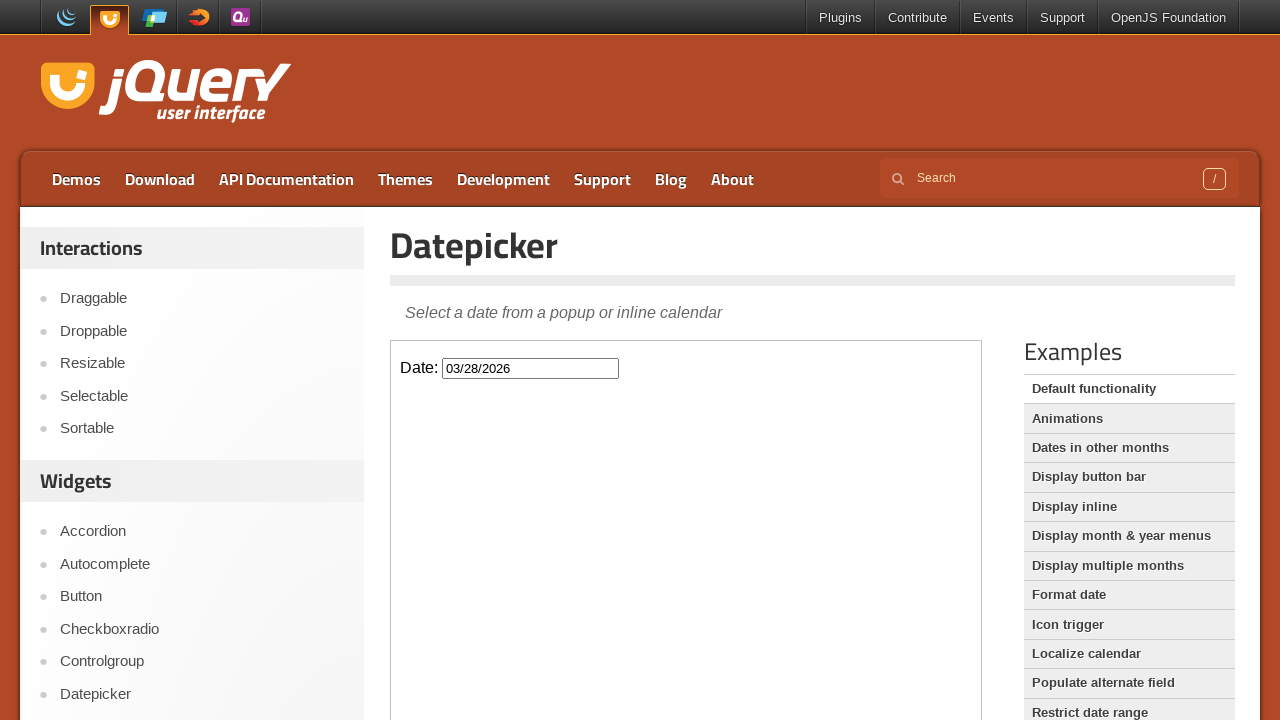